Tests creating a new customer in a demo banking application by clicking Bank Manager Login, navigating to Add Customer, filling out the customer form with name, last name, and post code, then submitting and accepting the confirmation alert.

Starting URL: https://www.globalsqa.com/angularJs-protractor/BankingProject/#/login

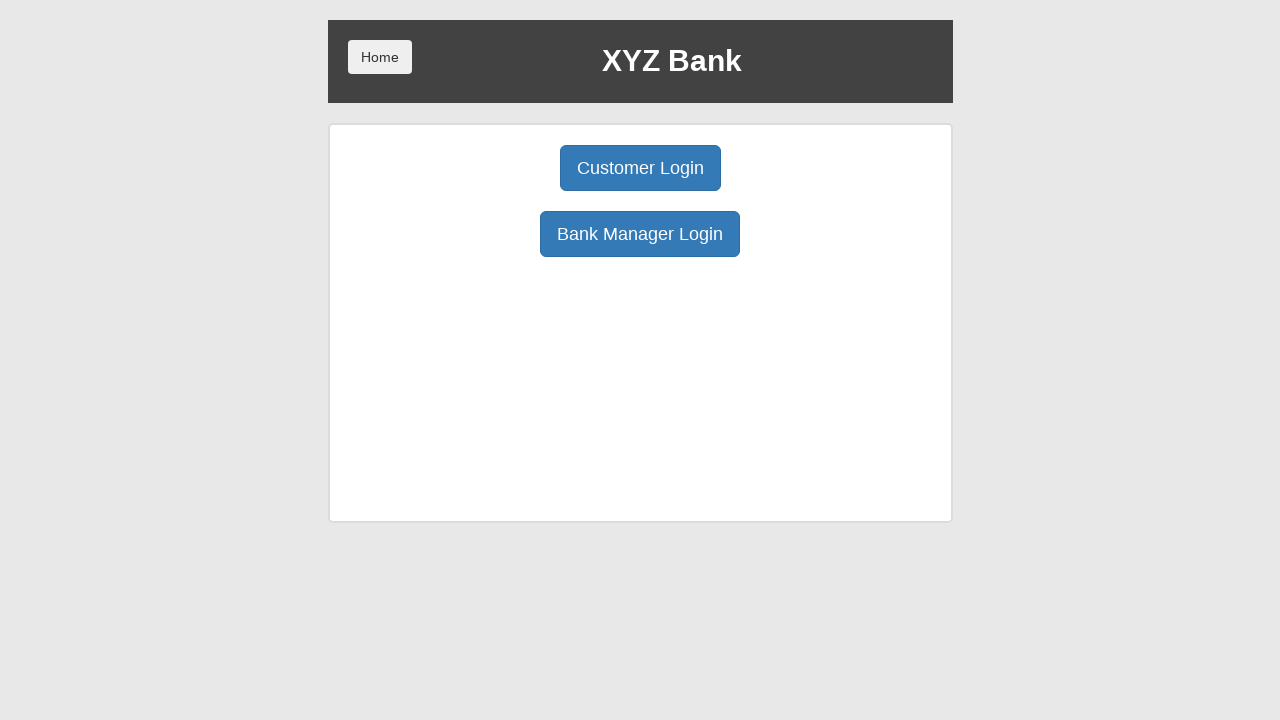

Page loaded with domcontentloaded state
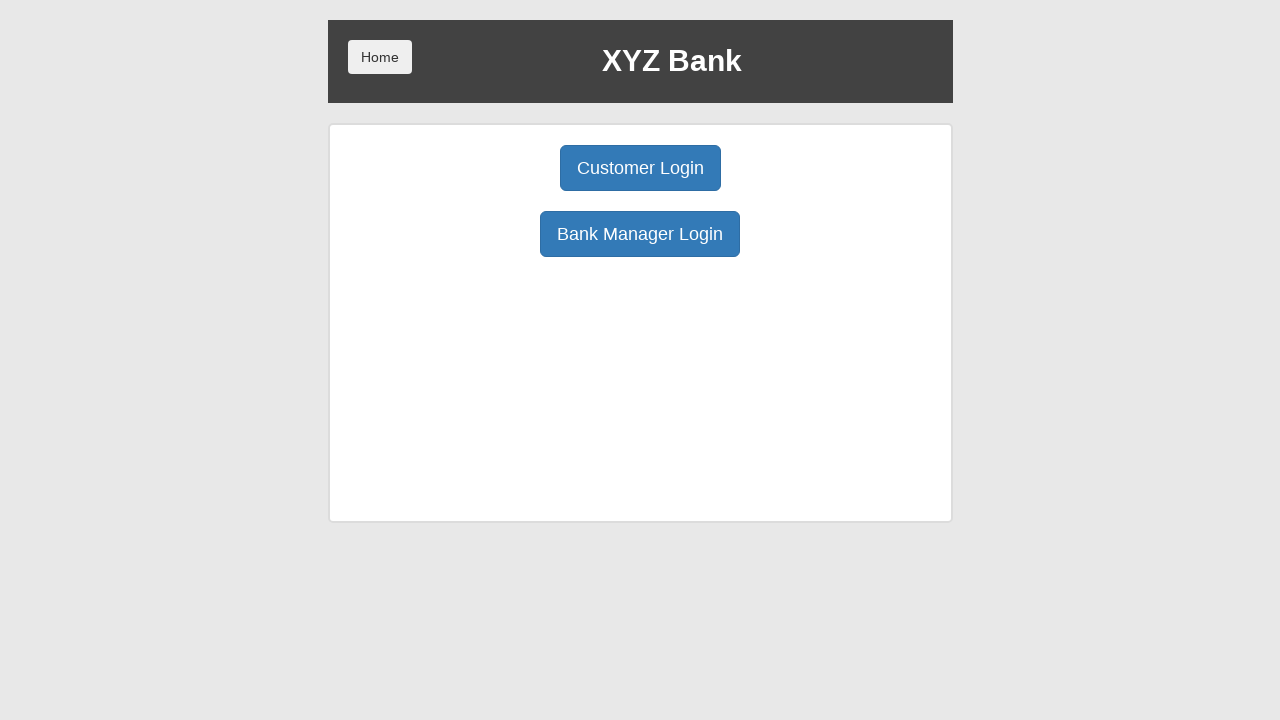

Clicked Bank Manager Login button at (640, 234) on xpath=/html/body/div/div/div[2]/div/div[1]/div[2]/button
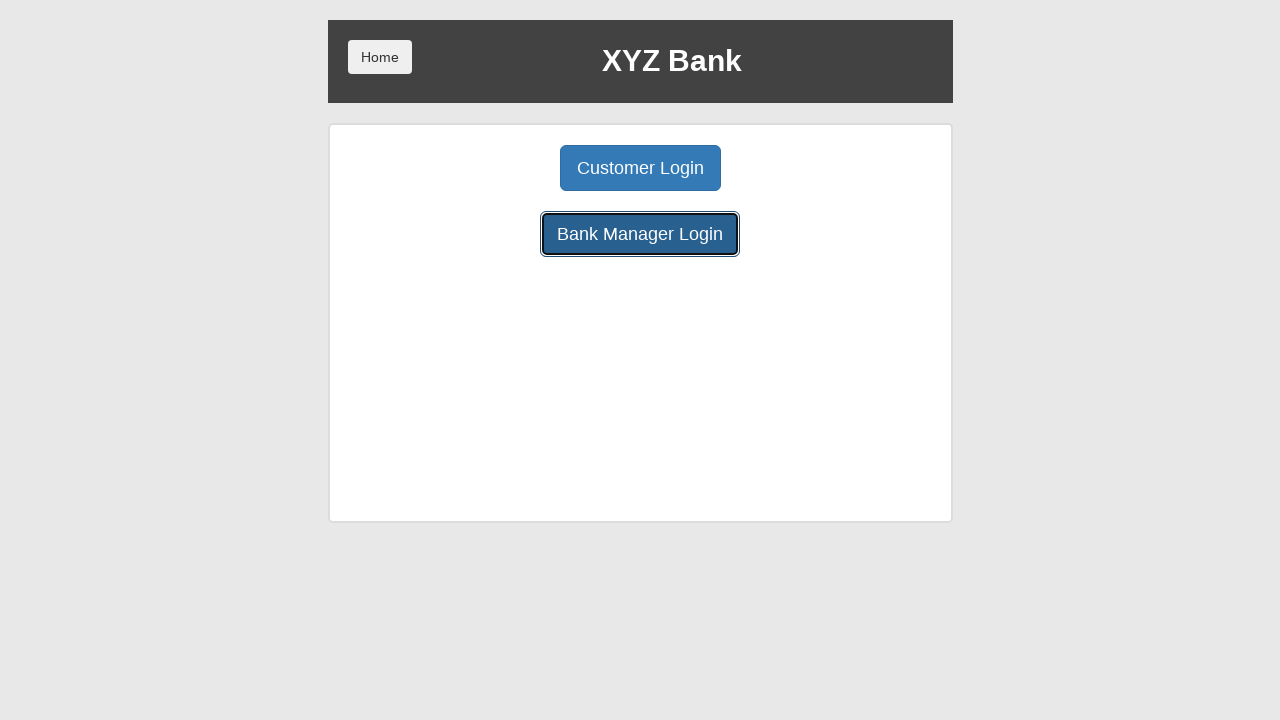

Clicked Add Customer button at (502, 168) on button:has-text('Add Customer')
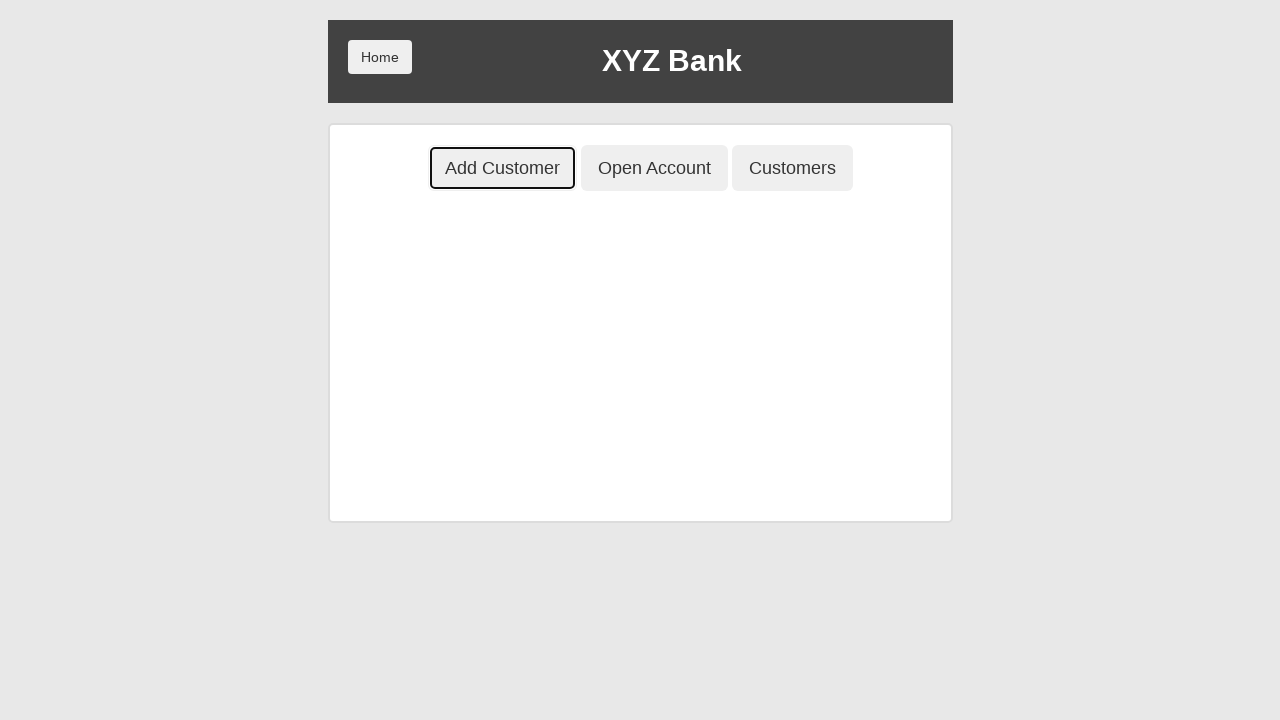

Filled First Name field with 'Marcus' on xpath=/html/body/div/div/div[2]/div/div[2]/div/div/form/div[1]/input
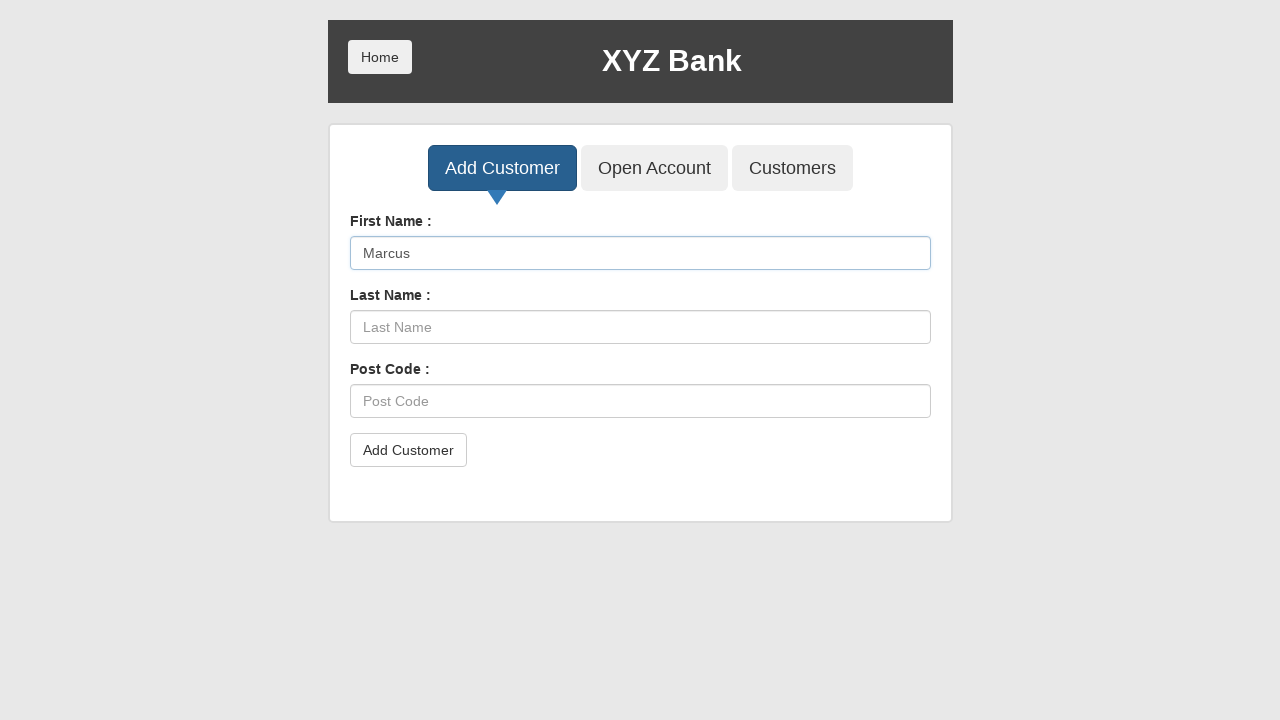

Filled Last Name field with 'Johnson' on xpath=/html/body/div/div/div[2]/div/div[2]/div/div/form/div[2]/input
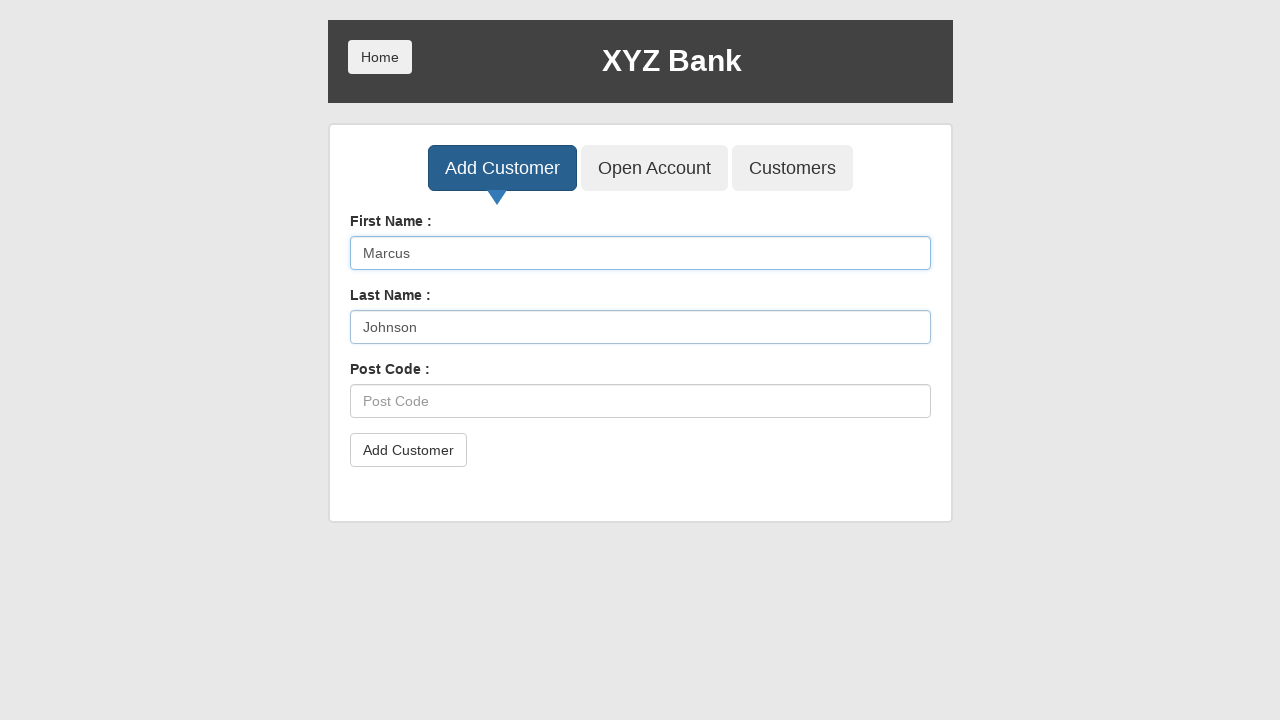

Filled Post Code field with 'E12345' on xpath=/html/body/div/div/div[2]/div/div[2]/div/div/form/div[3]/input
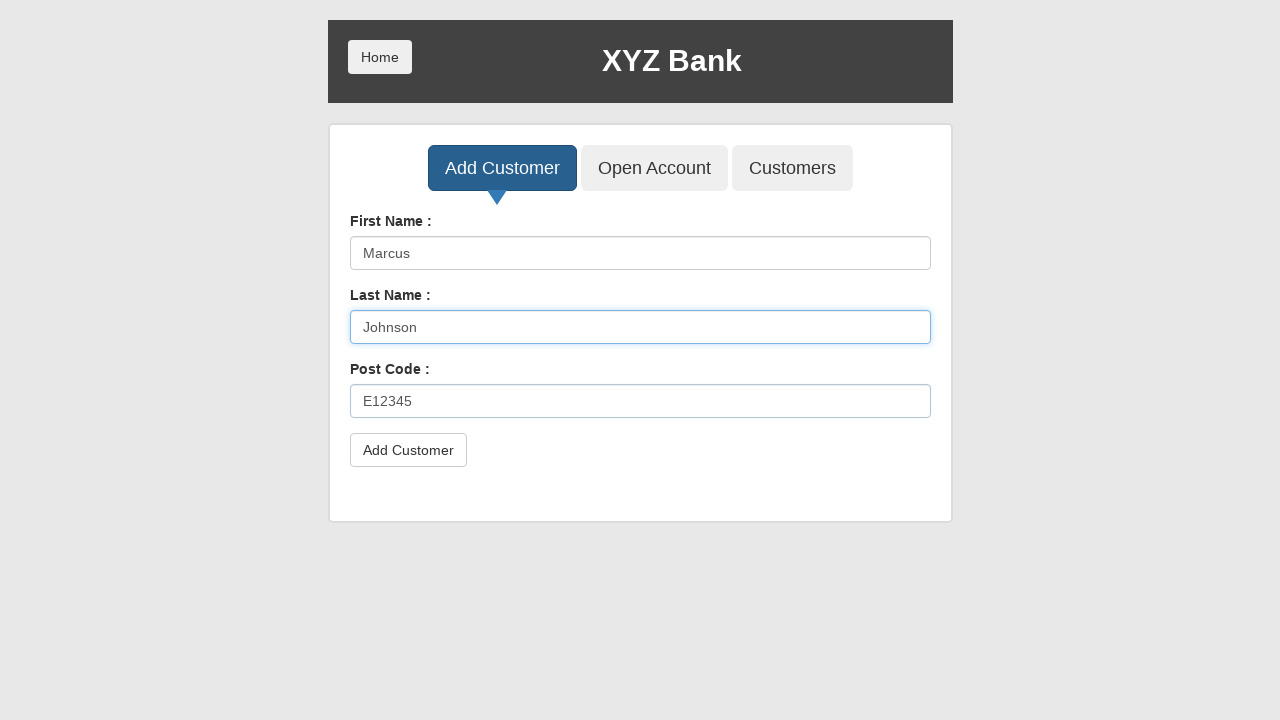

Clicked submit button to create customer at (408, 450) on xpath=/html/body/div/div/div[2]/div/div[2]/div/div/form/button
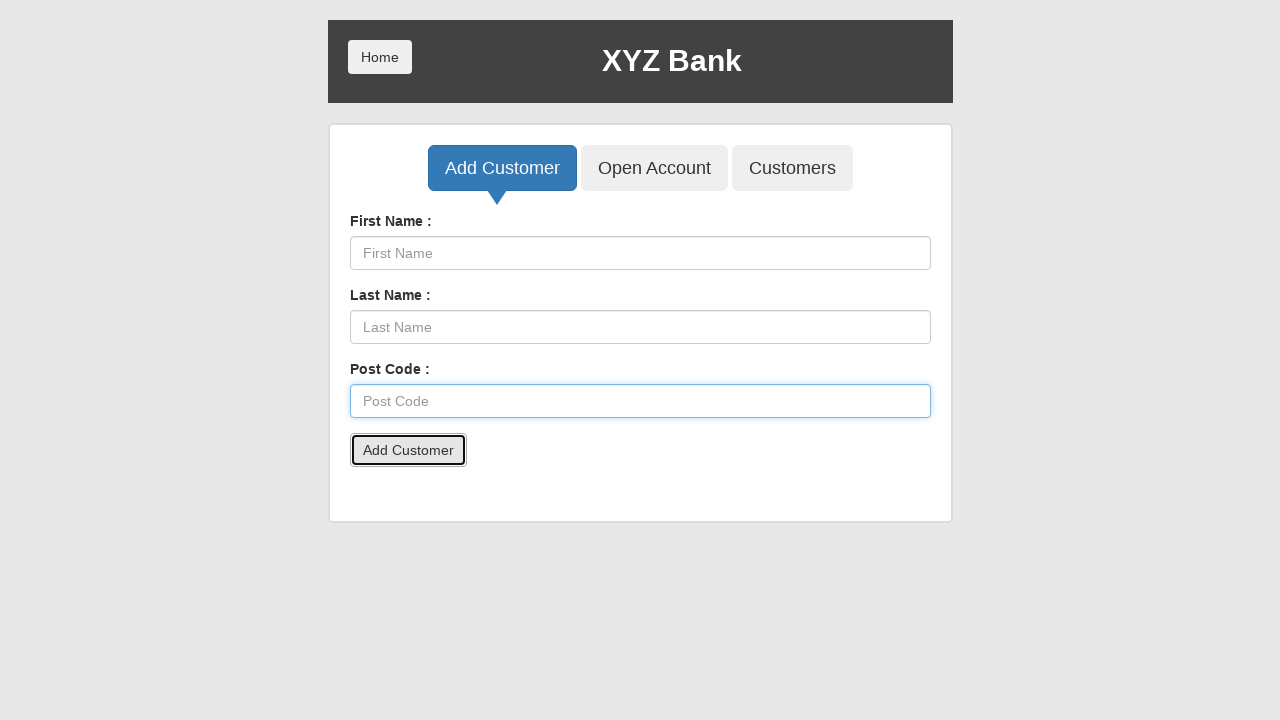

Set up dialog handler to accept confirmation alert
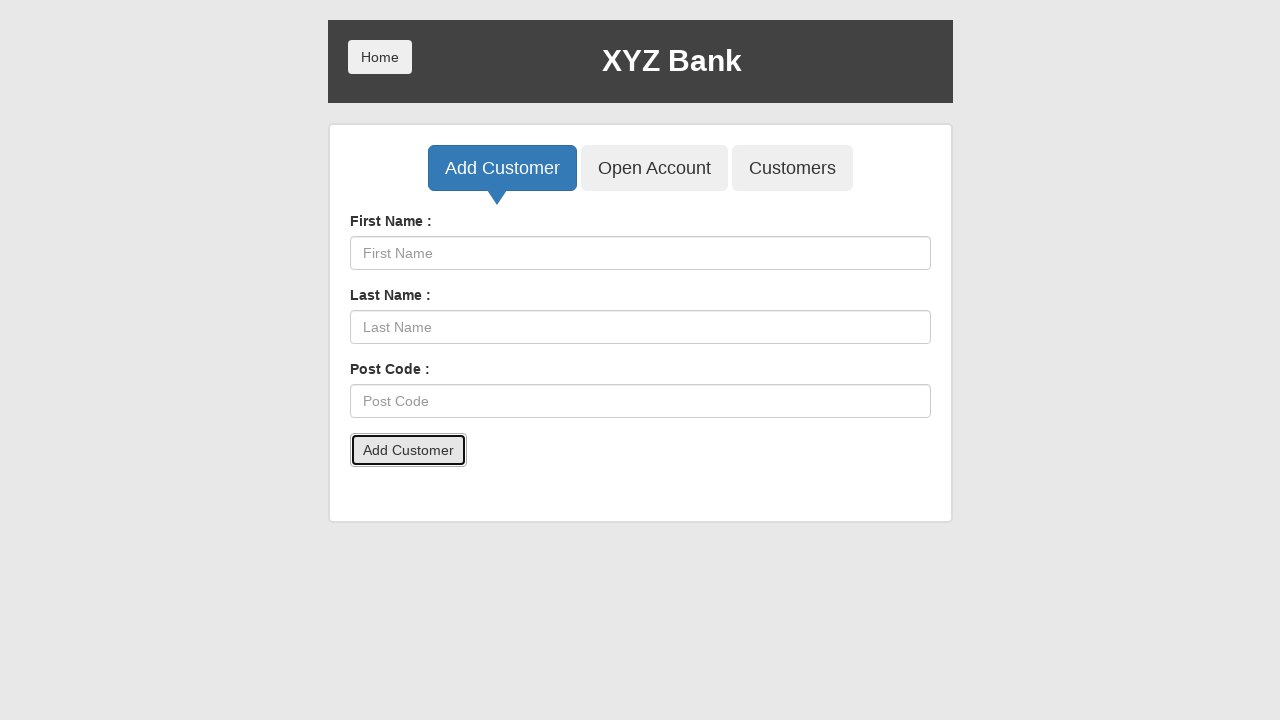

Waited 500ms for confirmation alert to be processed
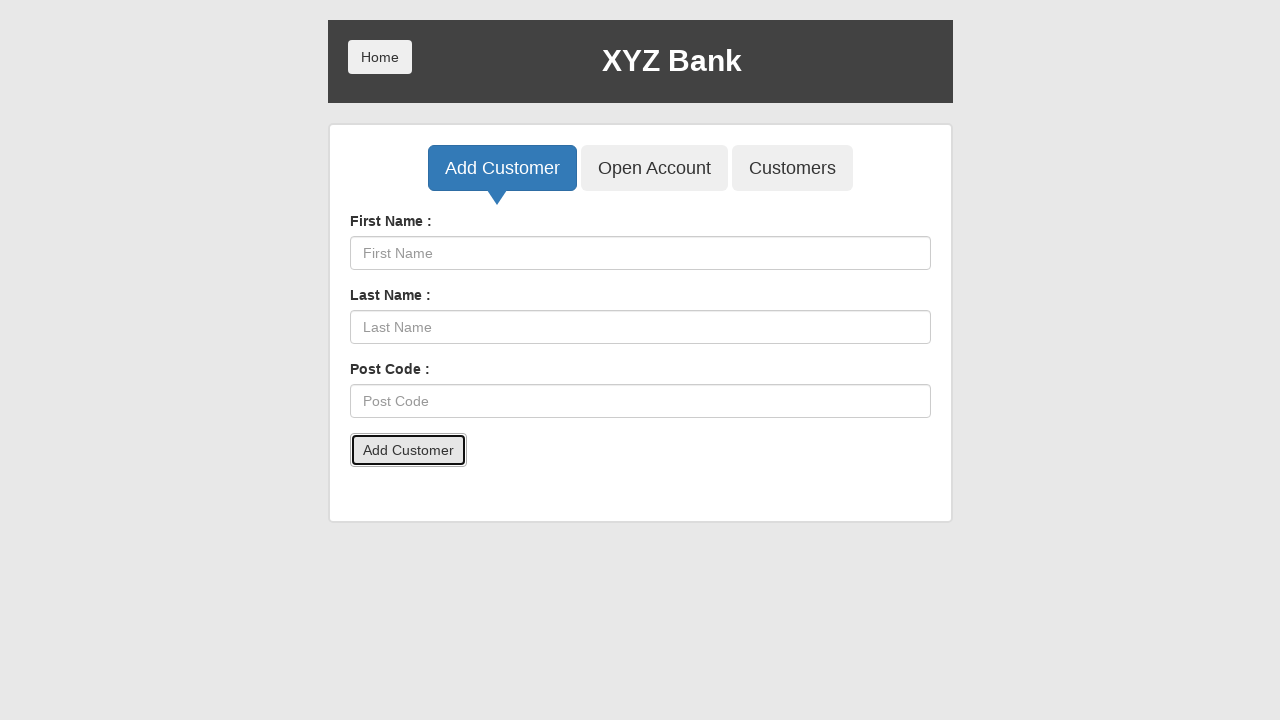

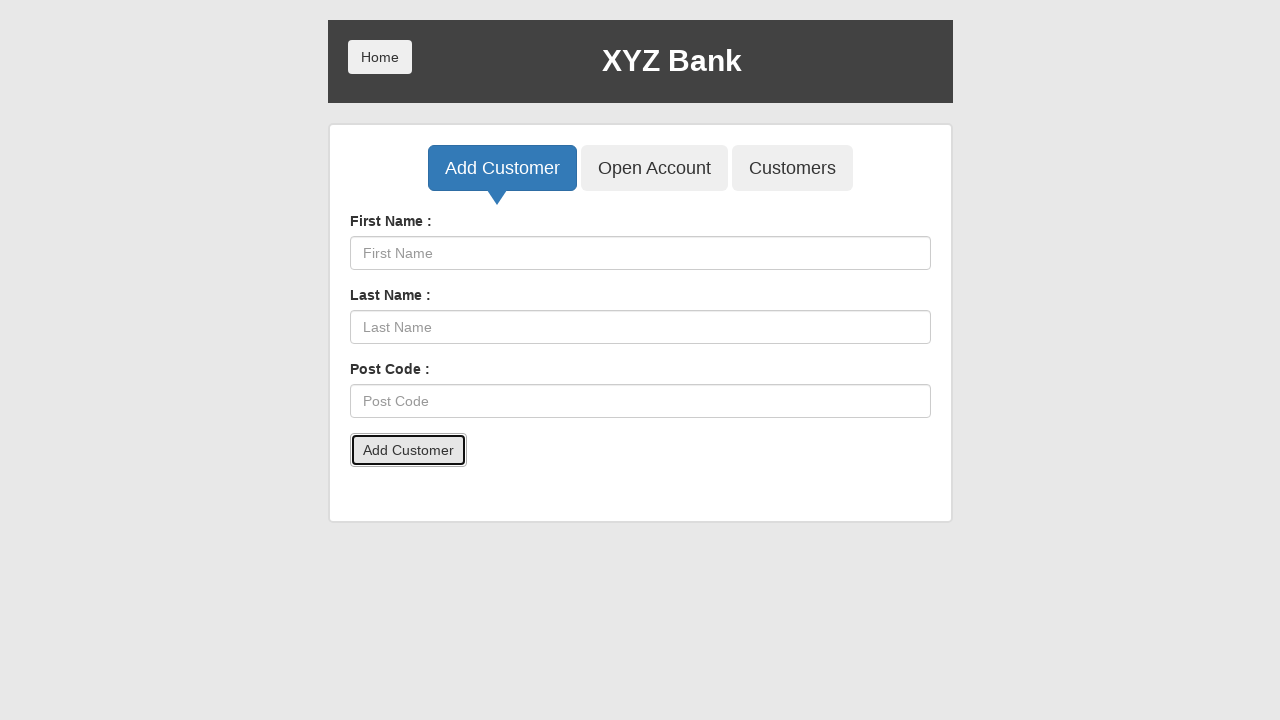